Tests explicit wait functionality by clicking a timer button and waiting for a WebDriver text element to become visible on the page

Starting URL: http://seleniumpractise.blogspot.in/2016/08/how-to-use-explicit-wait-in-selenium.html

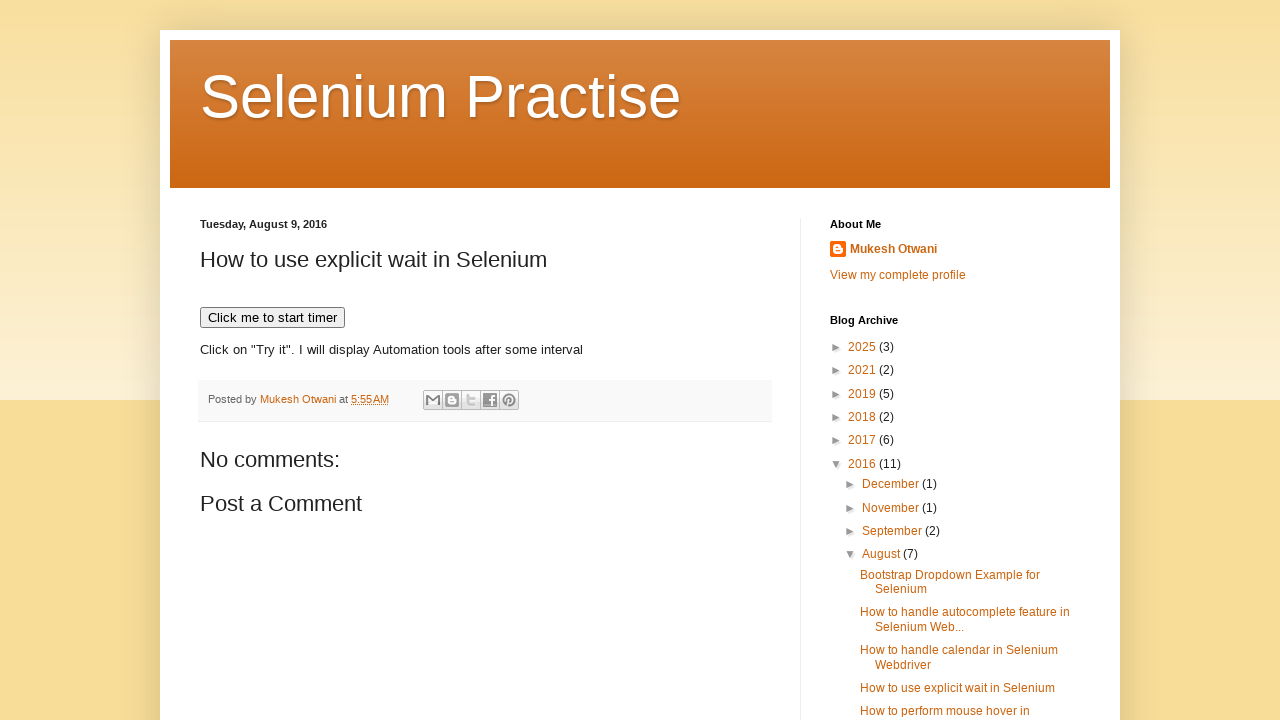

Navigated to explicit wait practice page
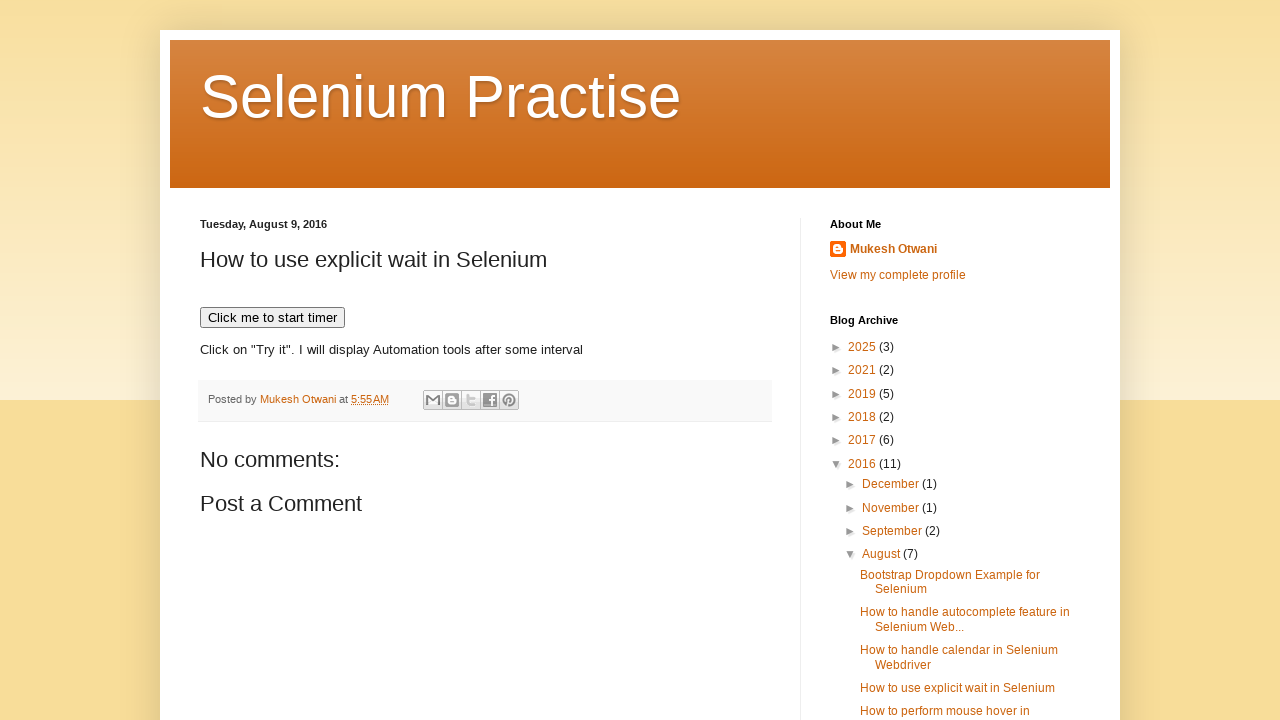

Clicked timer button to start countdown at (272, 318) on xpath=//button[text()='Click me to start timer']
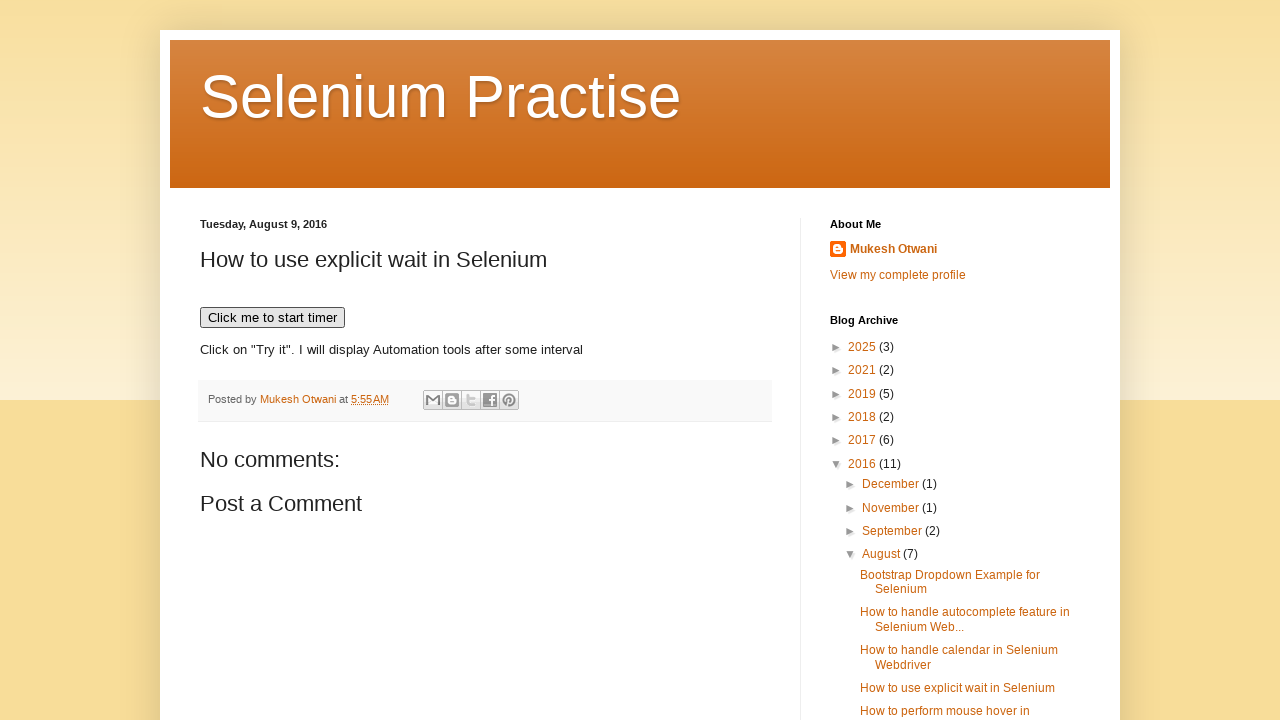

WebDriver text element became visible after explicit wait
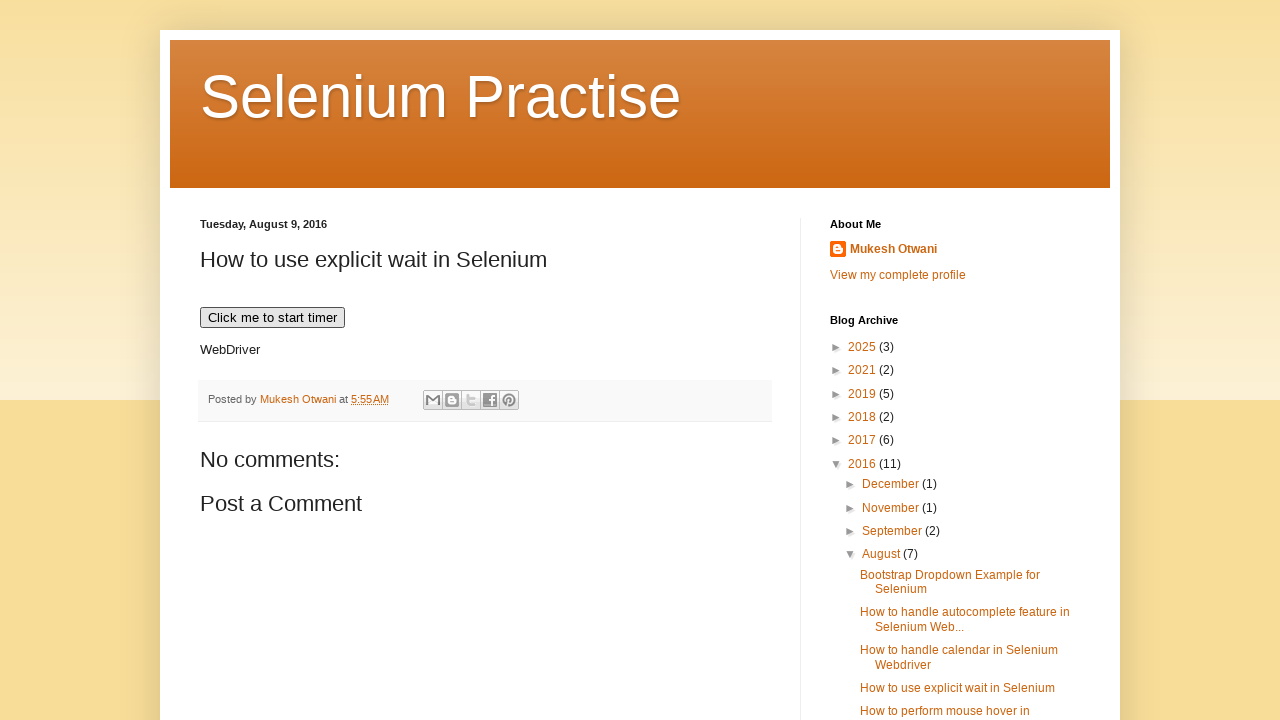

Verified WebDriver element is visible on the page
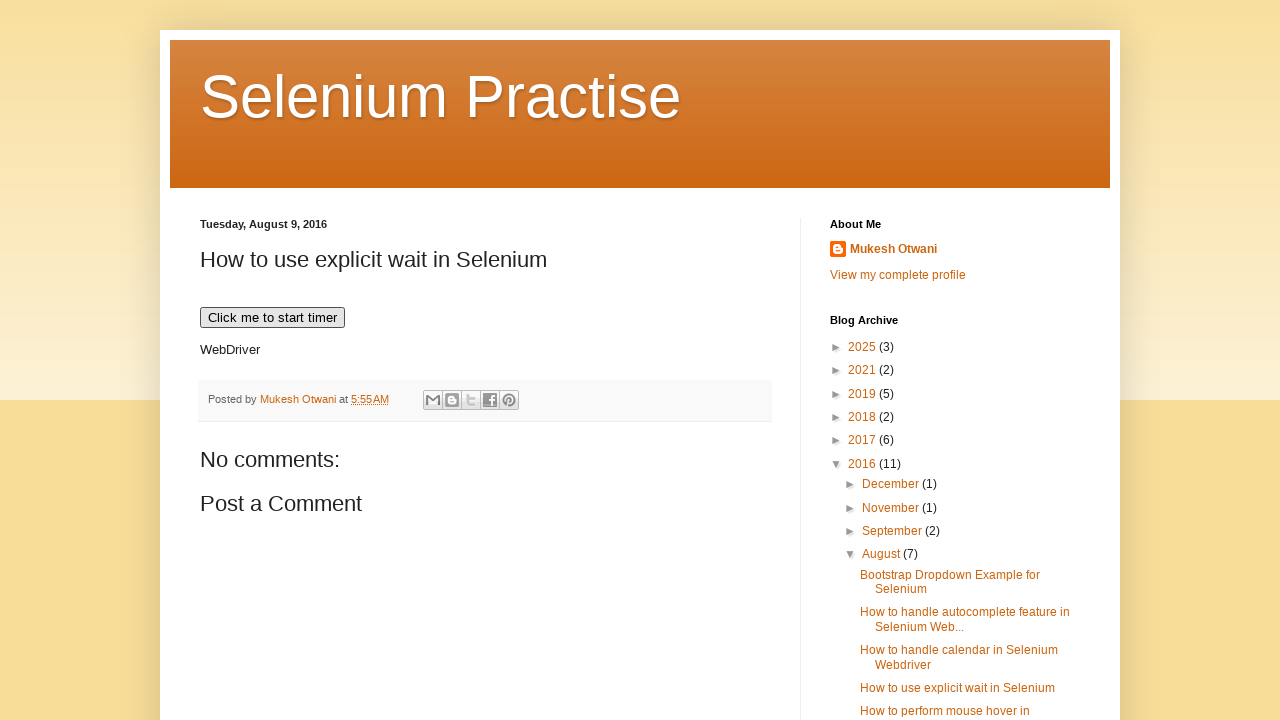

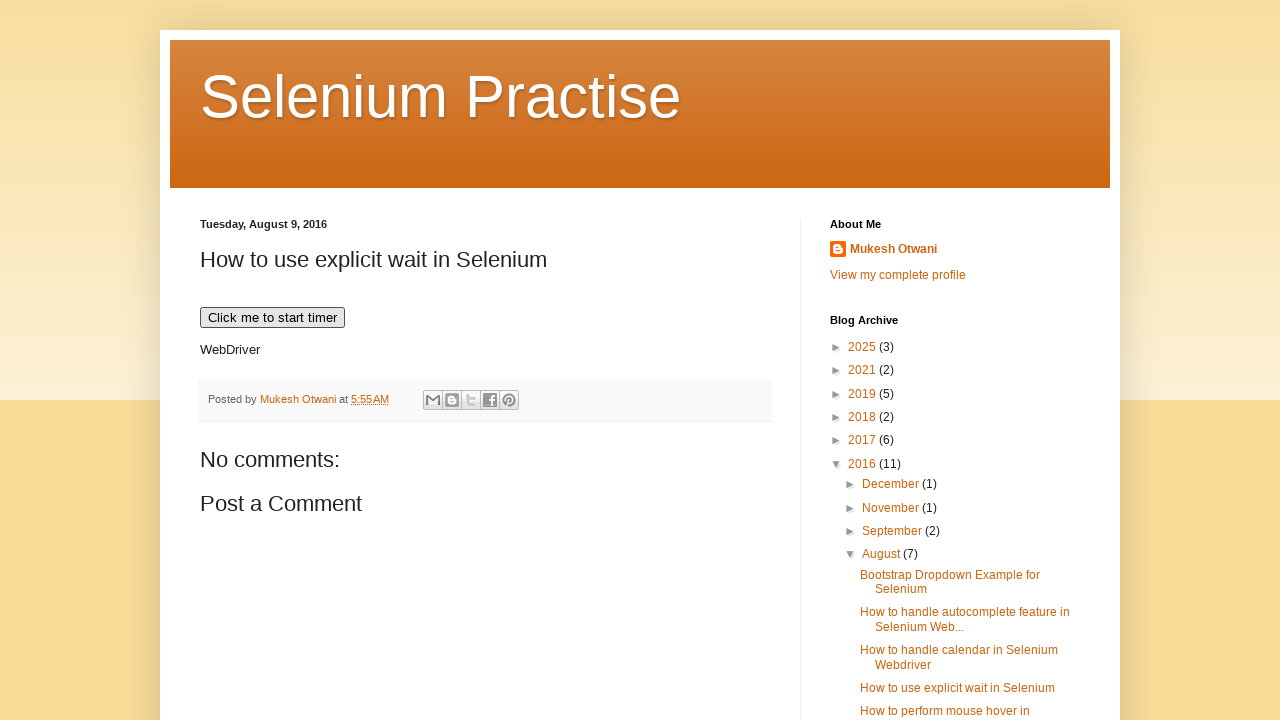